Navigates to W3Schools HTML tables tutorial page and verifies the presence of a sample table with headers and data cells

Starting URL: https://www.w3schools.com/html/html_tables.asp

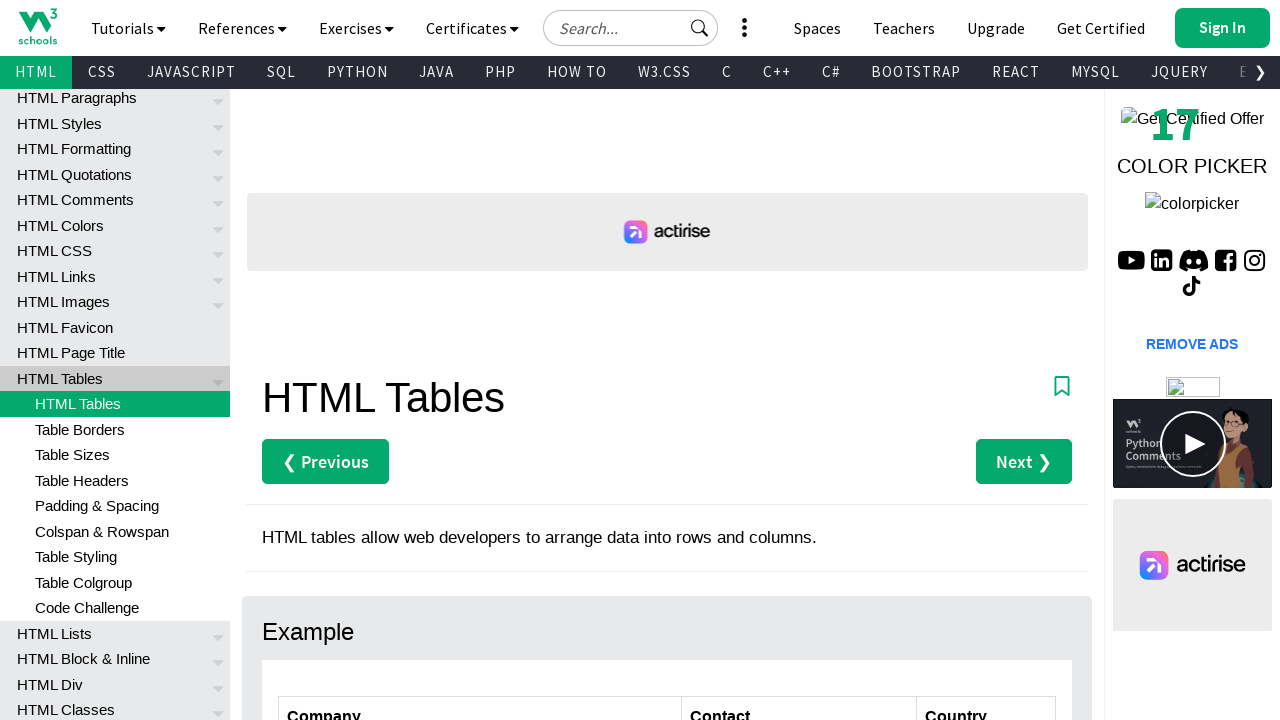

Navigated to W3Schools HTML tables tutorial page
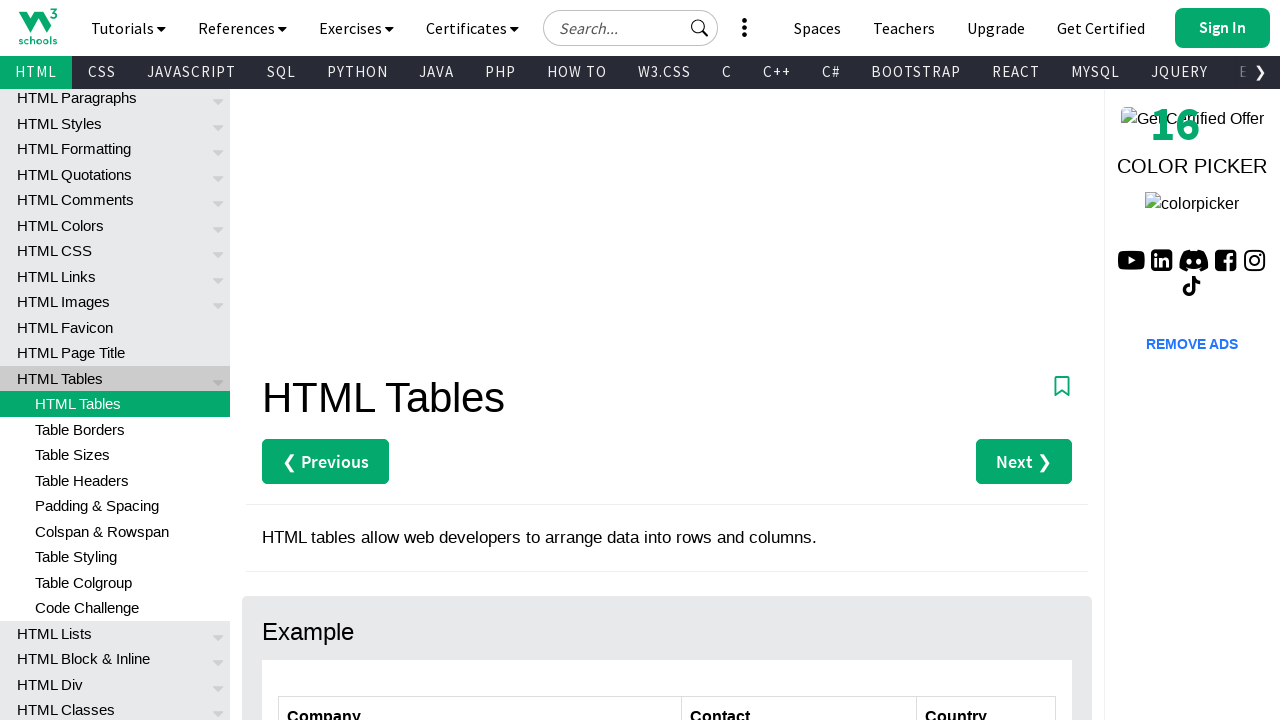

Customers table loaded and visible
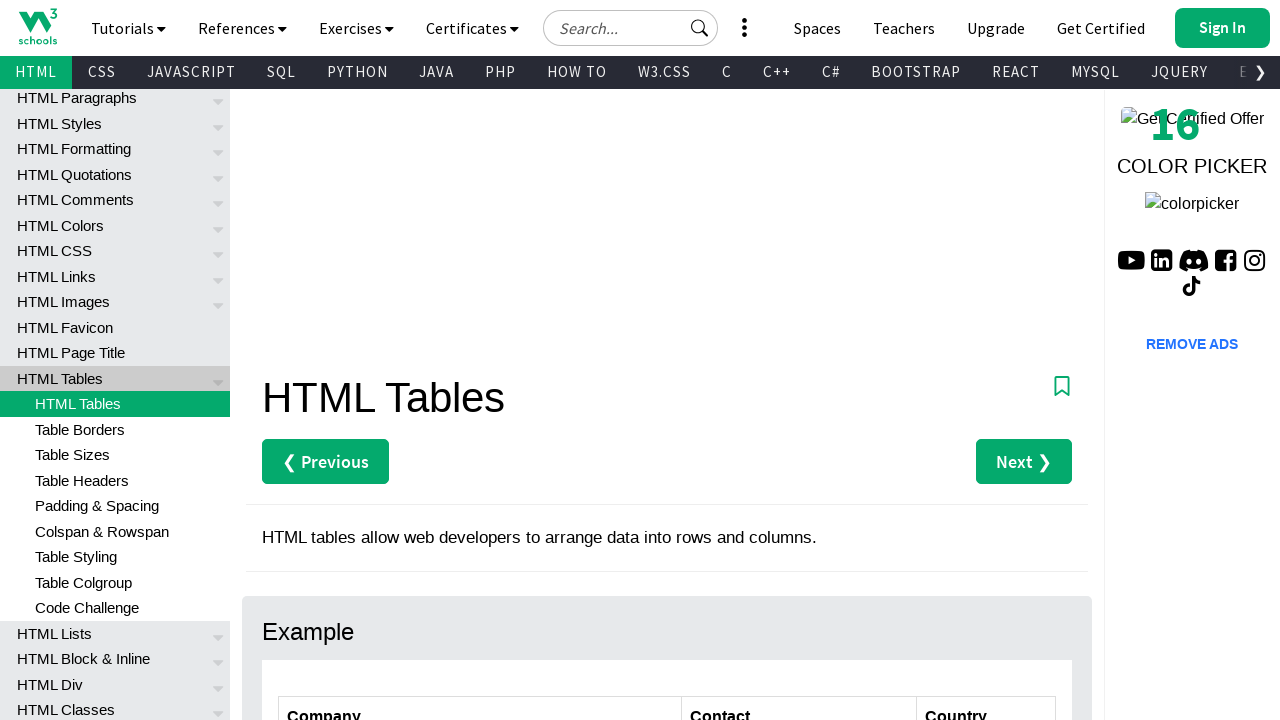

Verified first table row exists
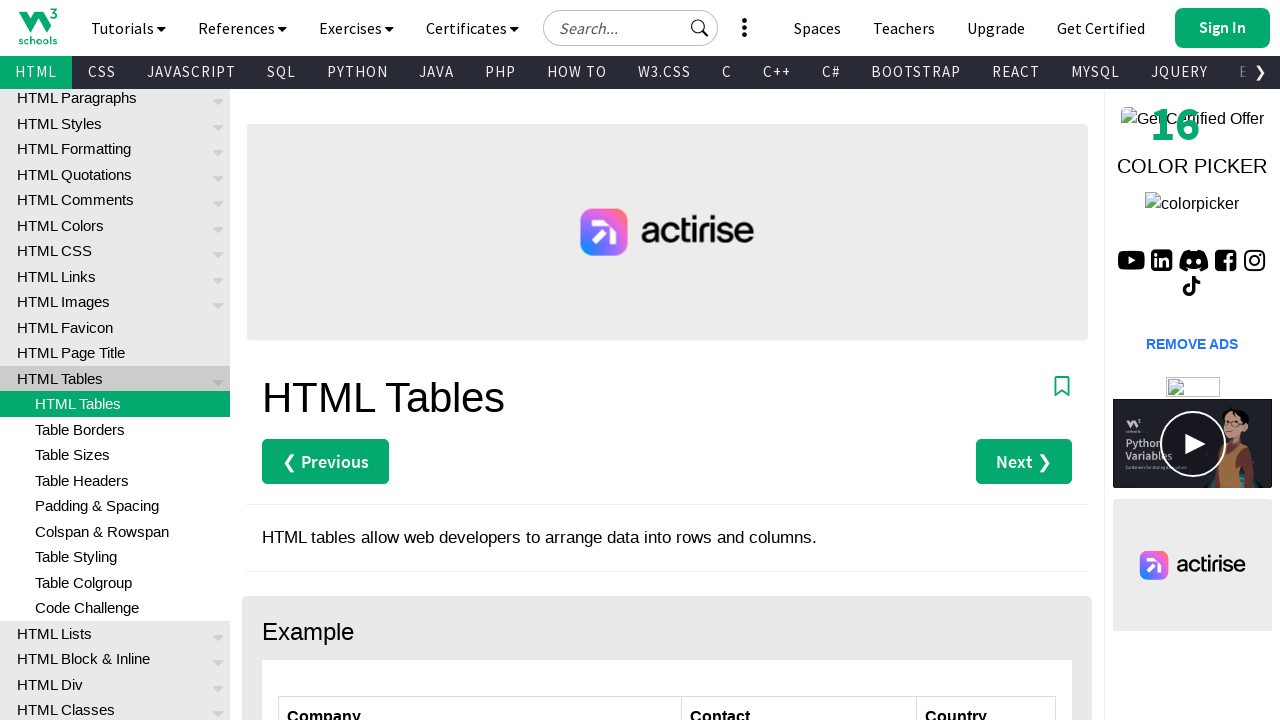

Verified first table header cell exists
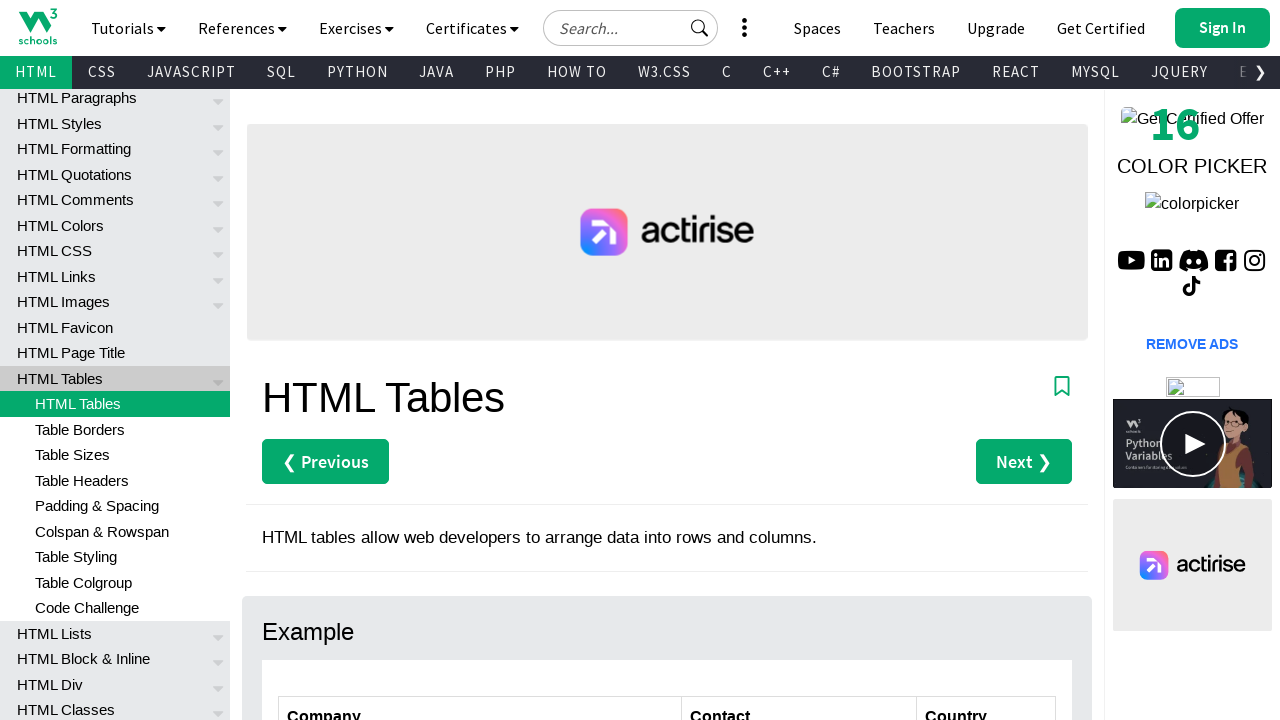

Verified first table data cell exists
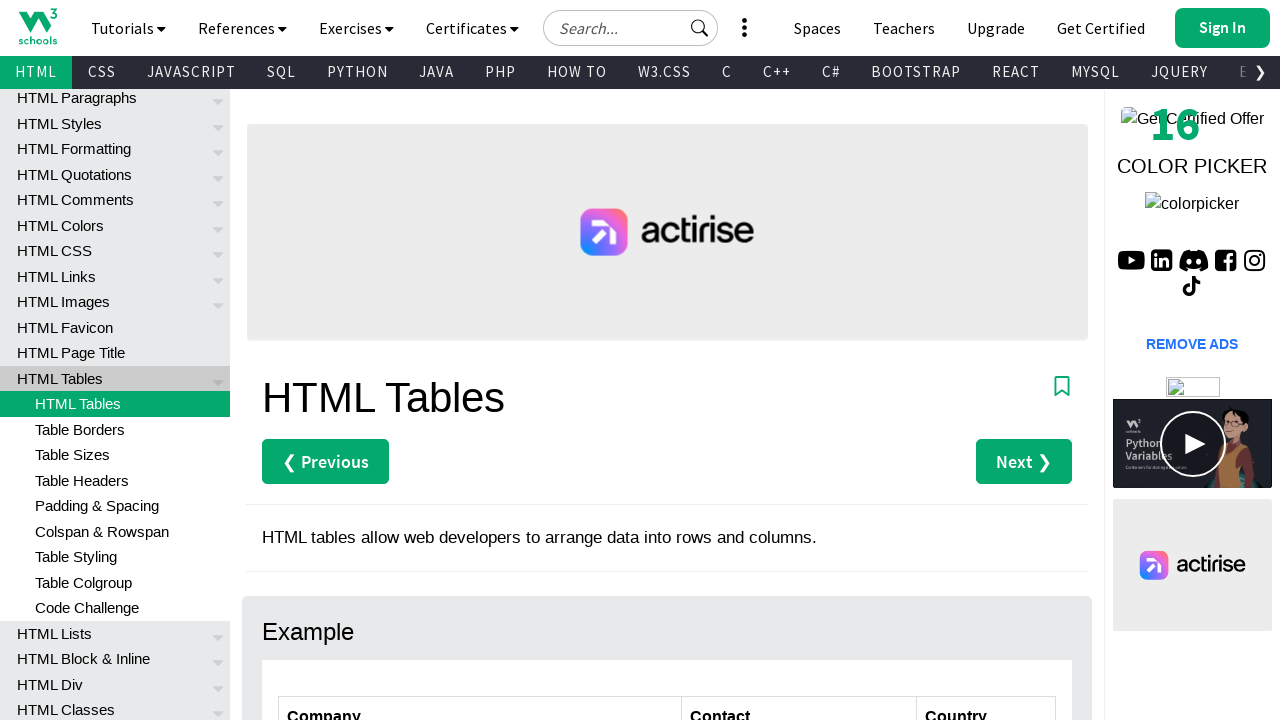

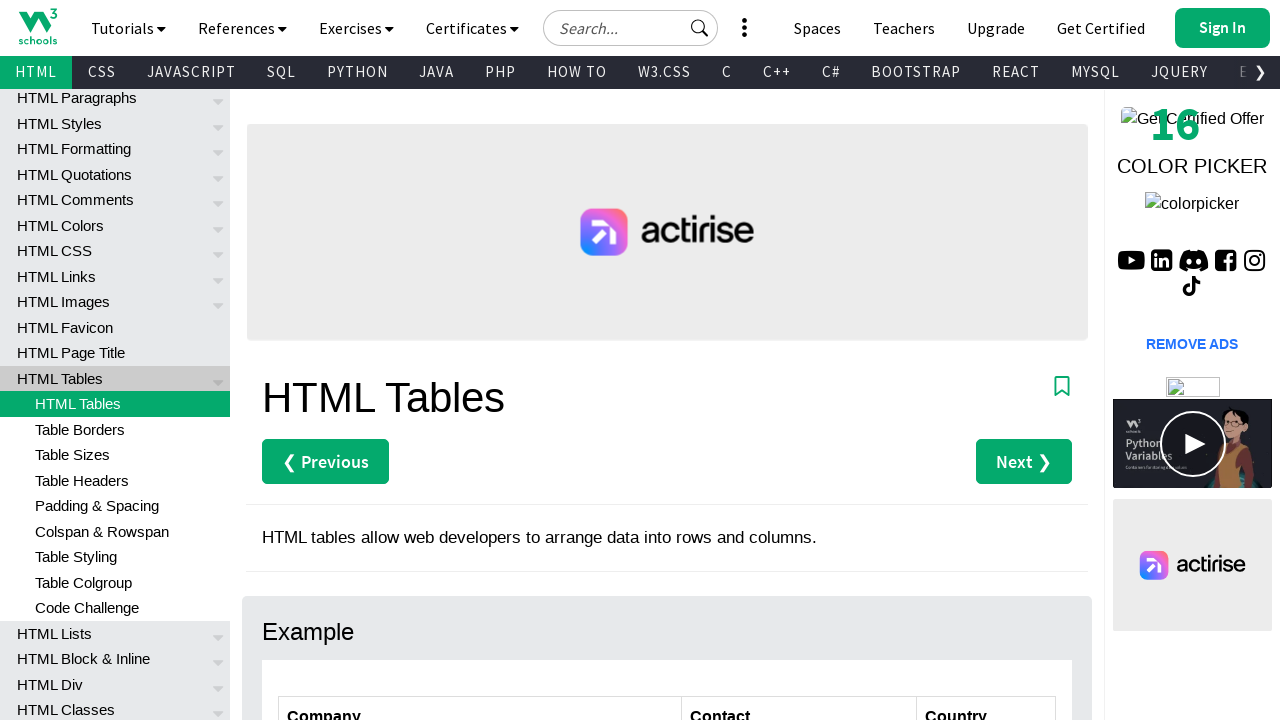